Navigates to Wise Quarter website and verifies the page title contains "Wise Quarter"

Starting URL: https://www.wisequarter.com

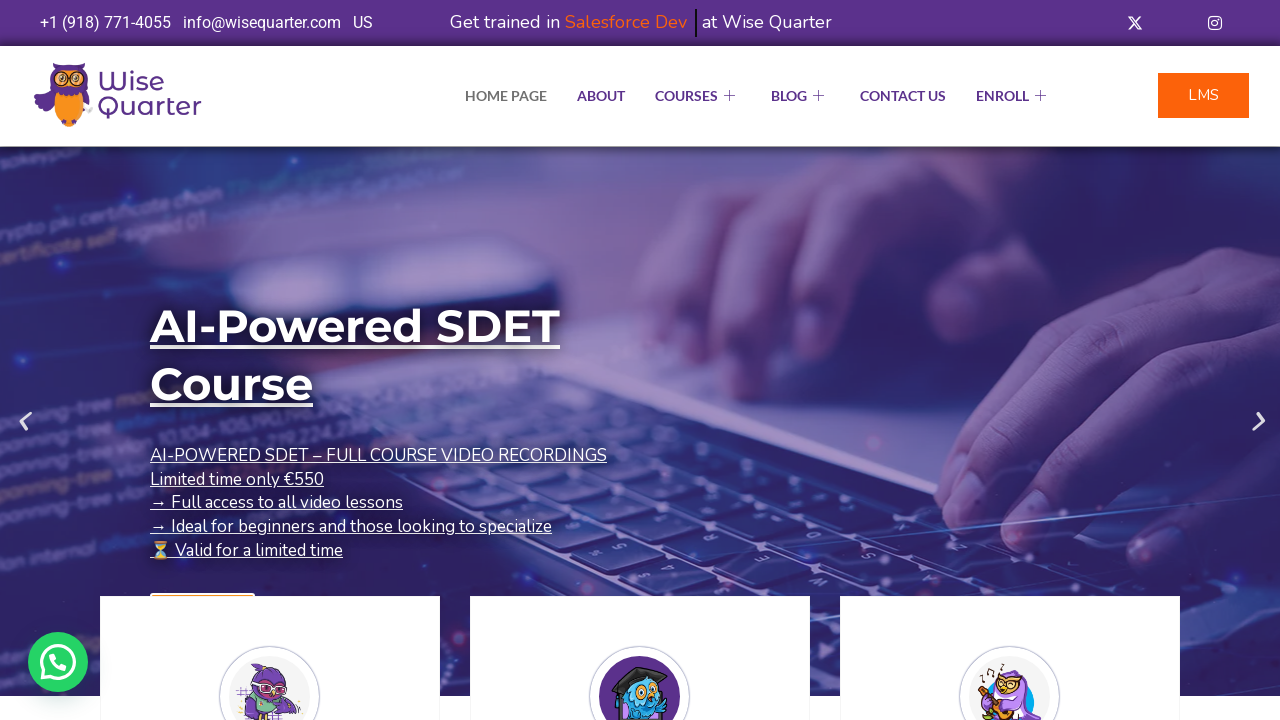

Retrieved page title
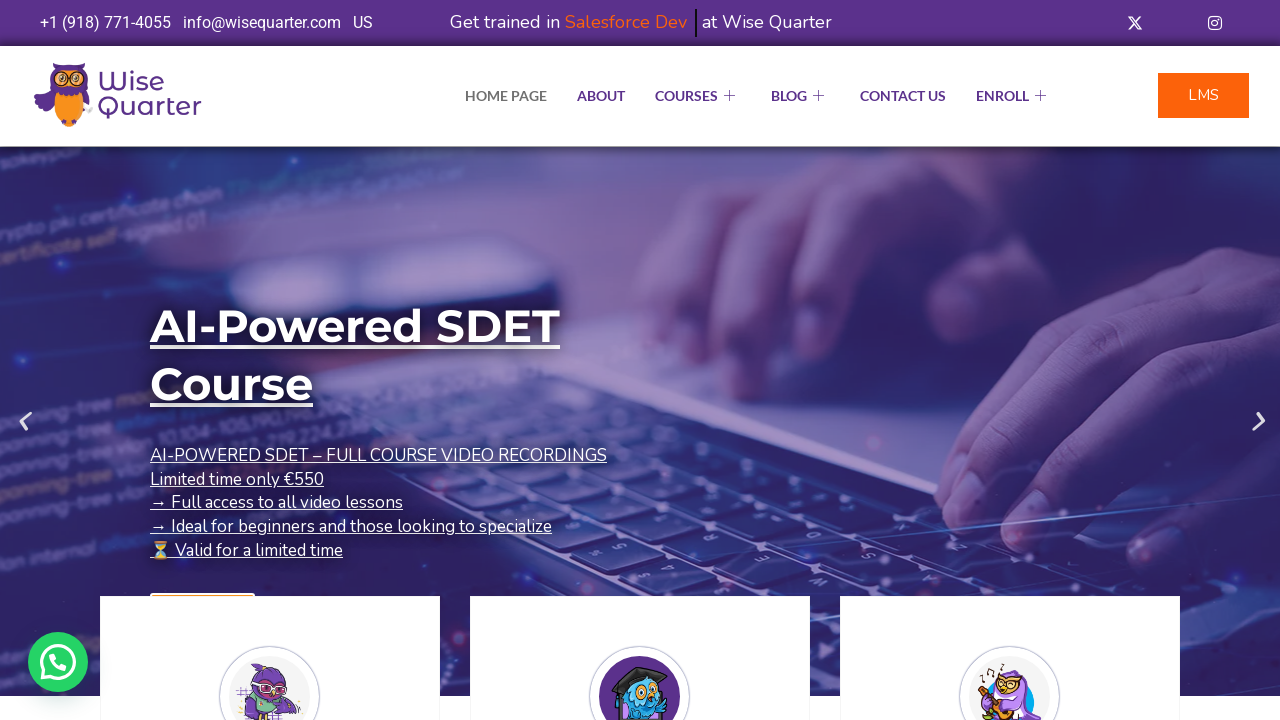

Verified page title contains 'Wise Quarter'
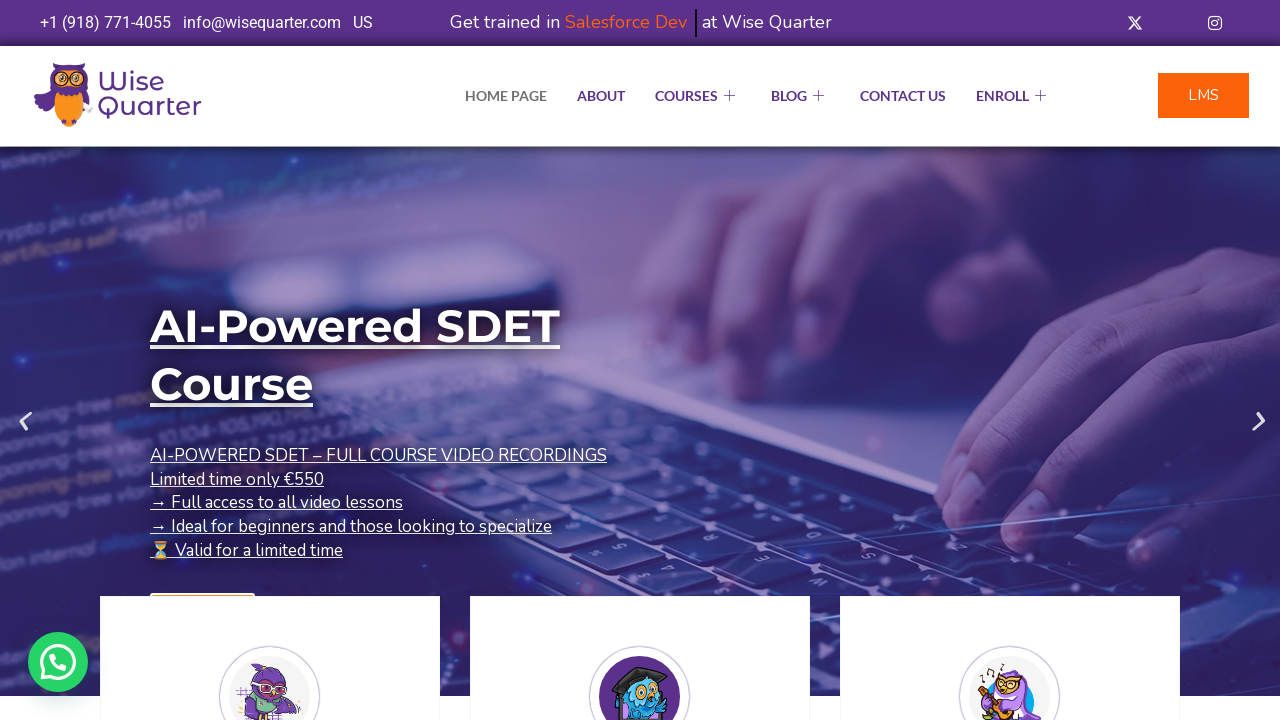

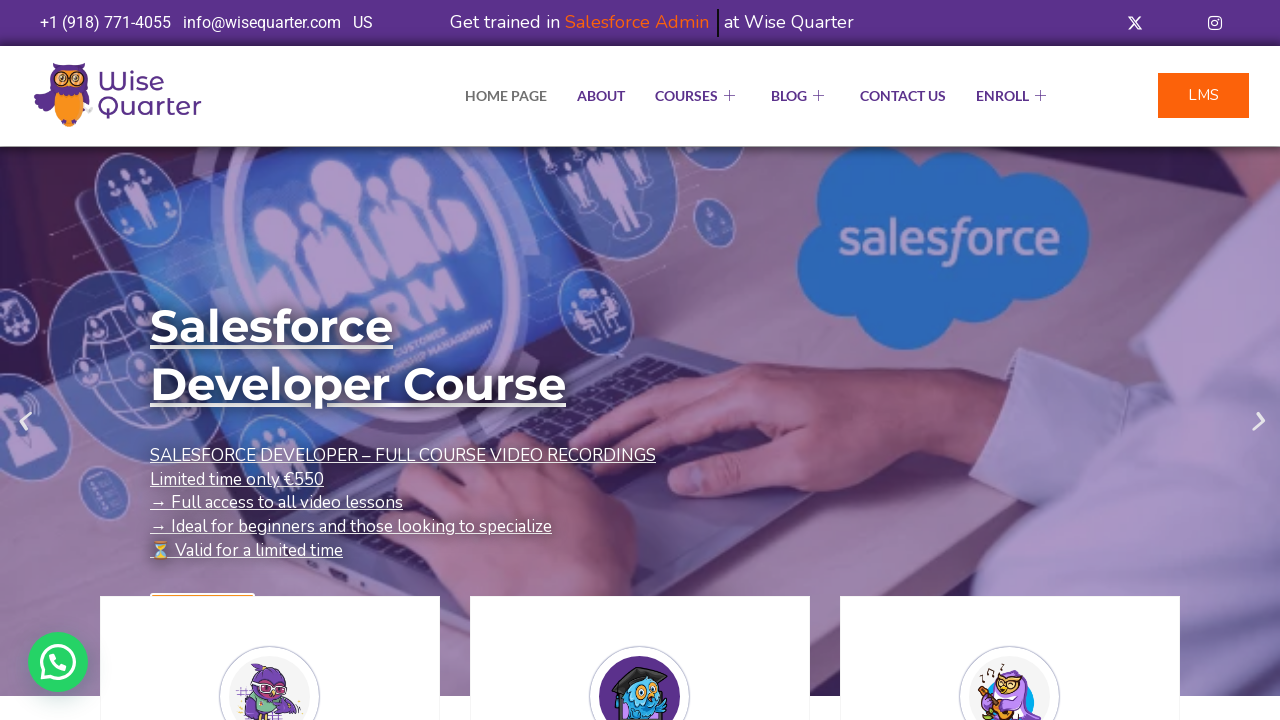